Tests that the text input field clears after adding a todo item

Starting URL: https://demo.playwright.dev/todomvc

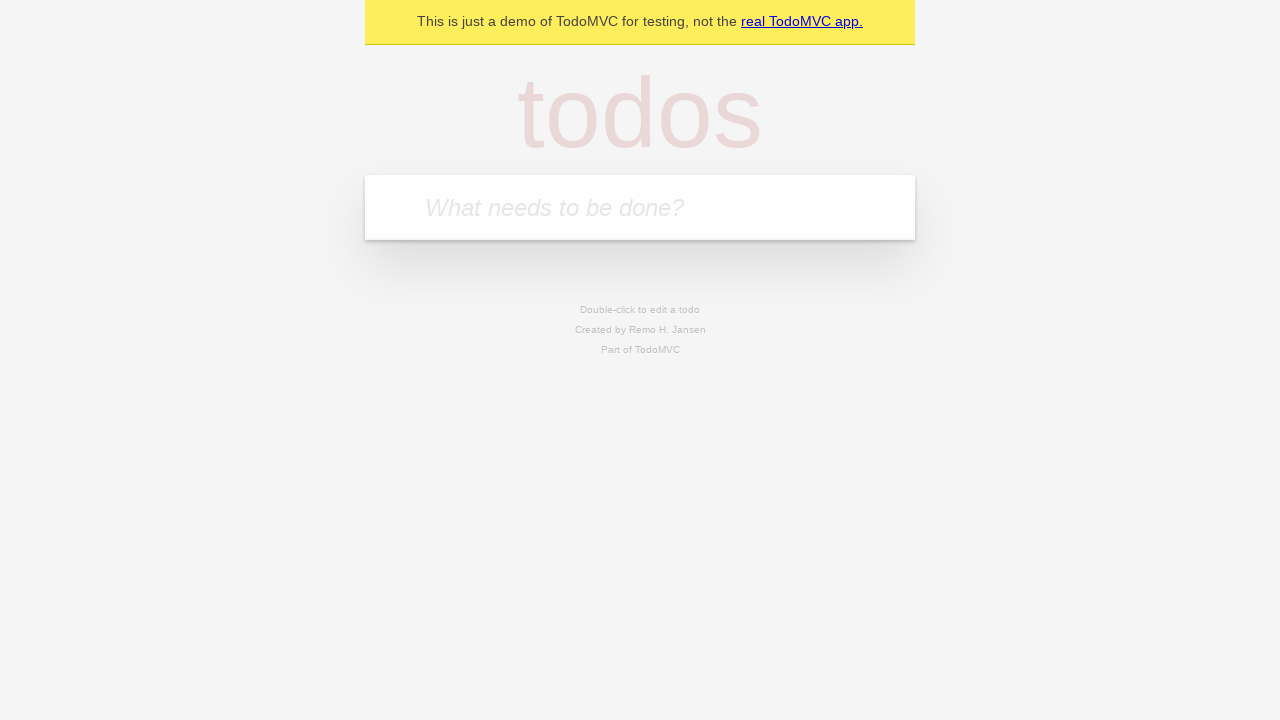

Located the 'What needs to be done?' input field
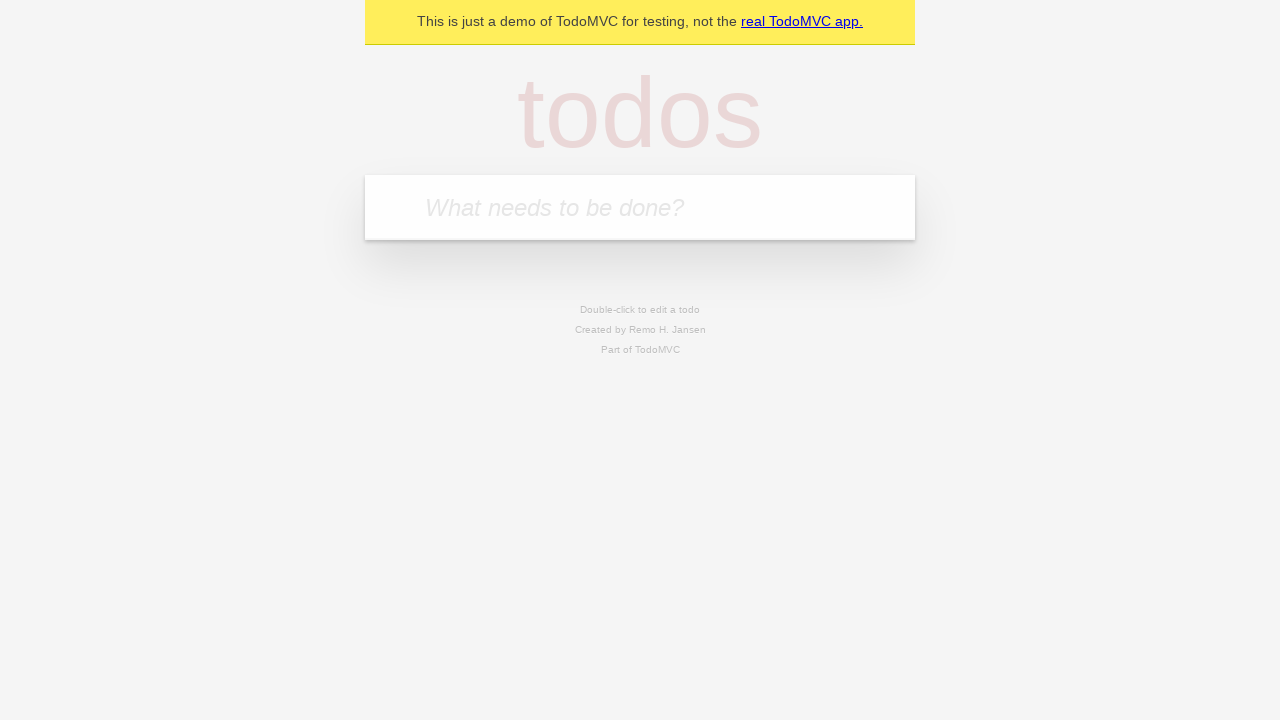

Filled input field with 'buy some cheese' on internal:attr=[placeholder="What needs to be done?"i]
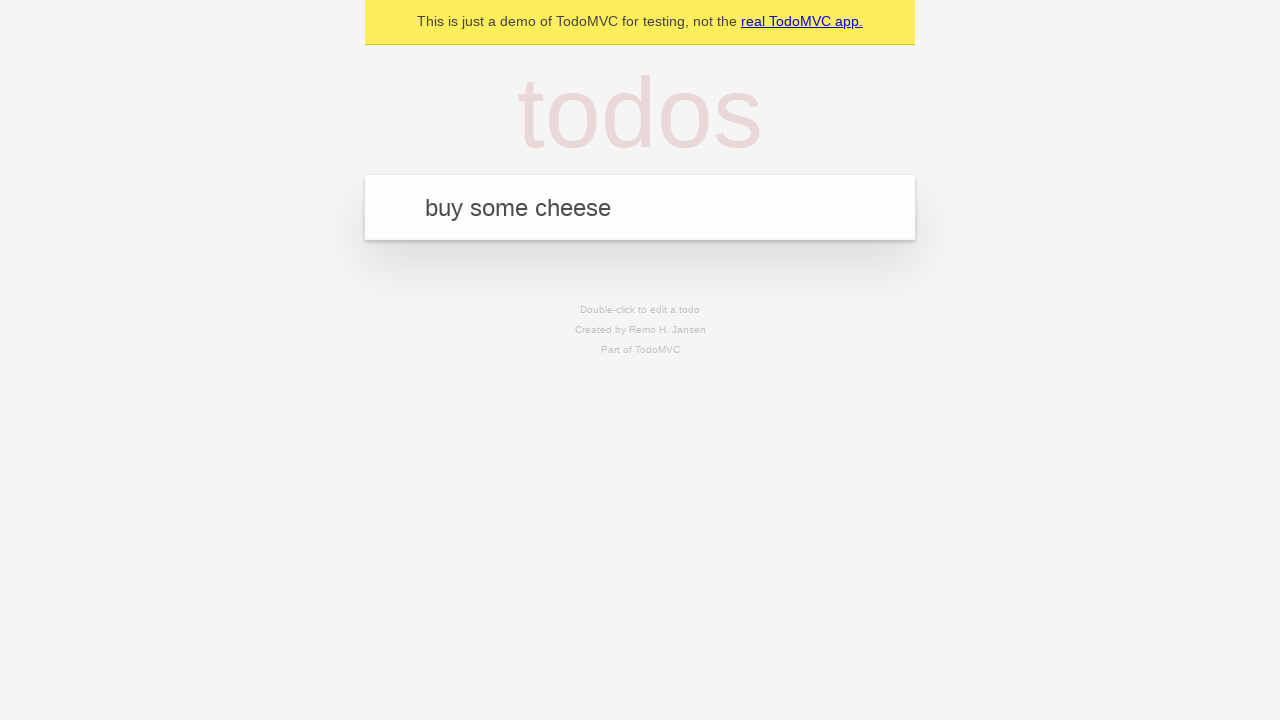

Pressed Enter to add the todo item on internal:attr=[placeholder="What needs to be done?"i]
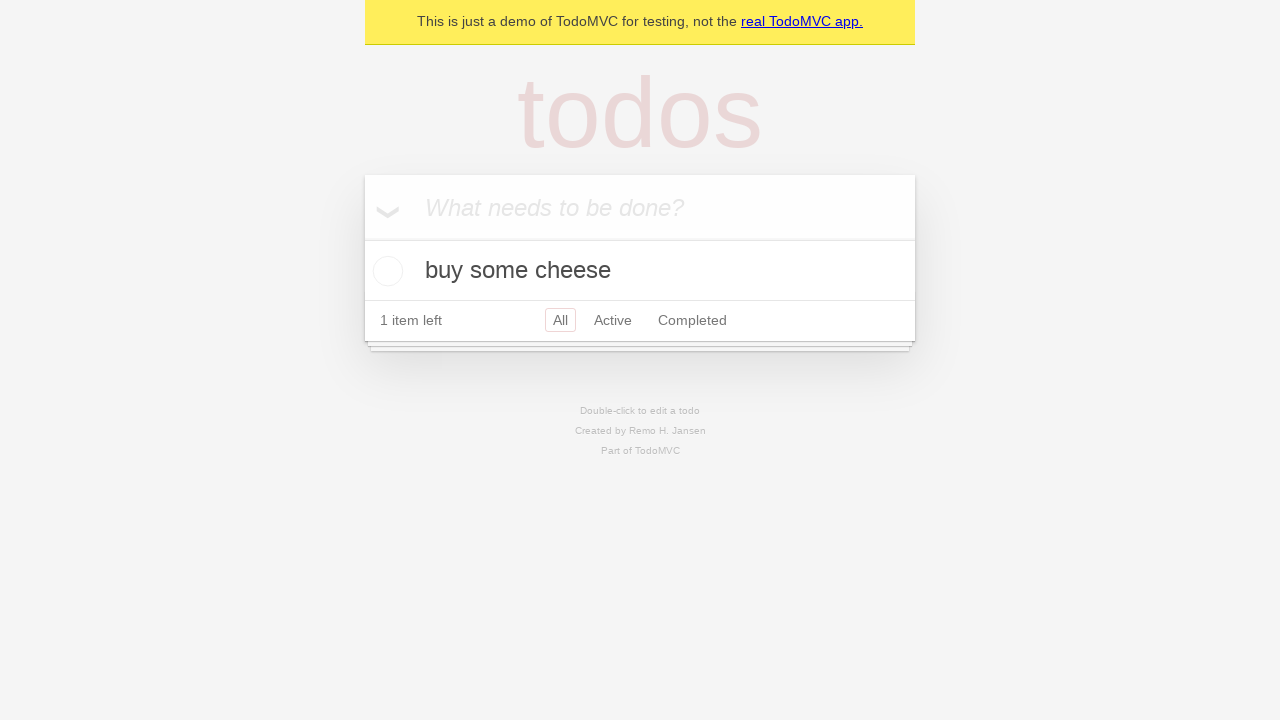

Todo item appeared in the list
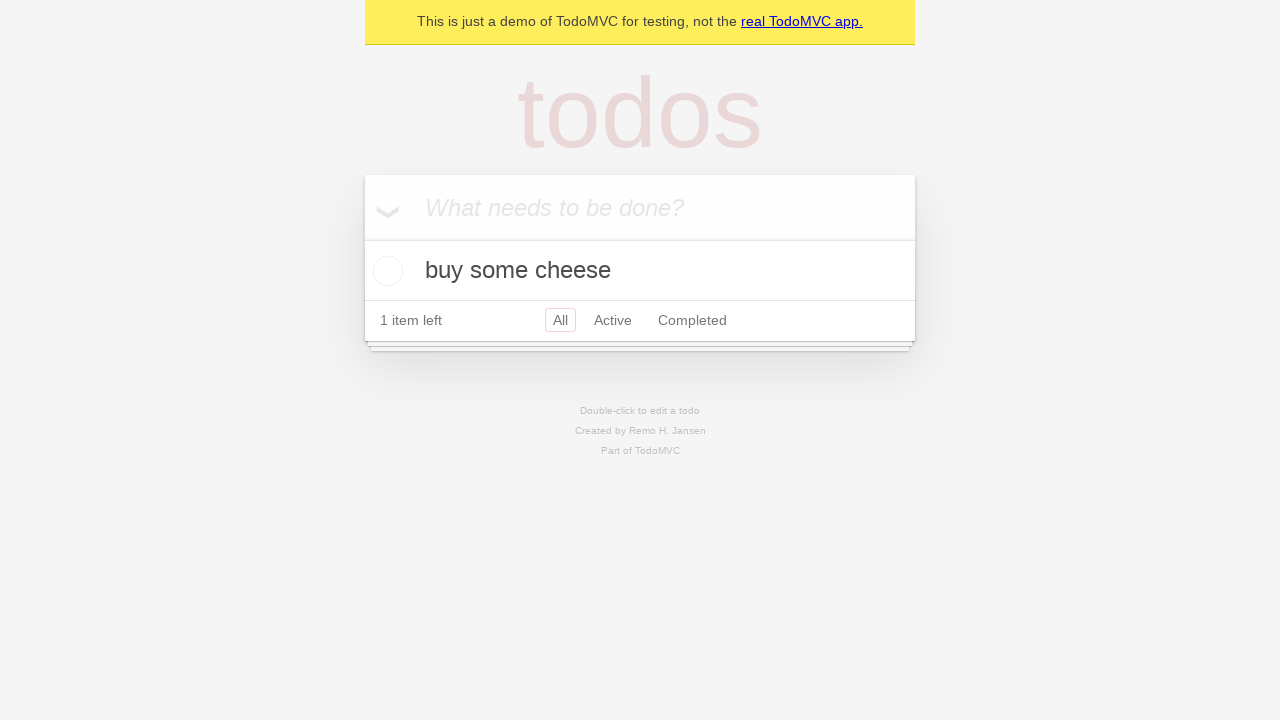

Verified that the text input field cleared after adding the item
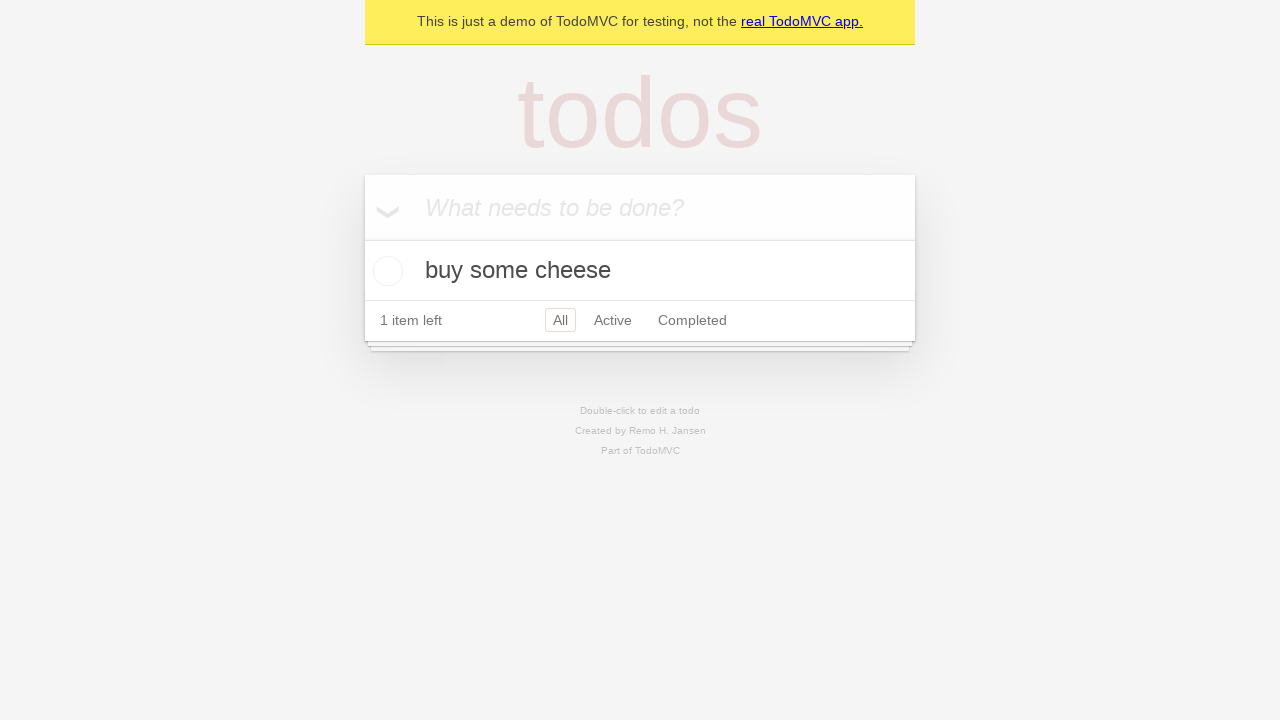

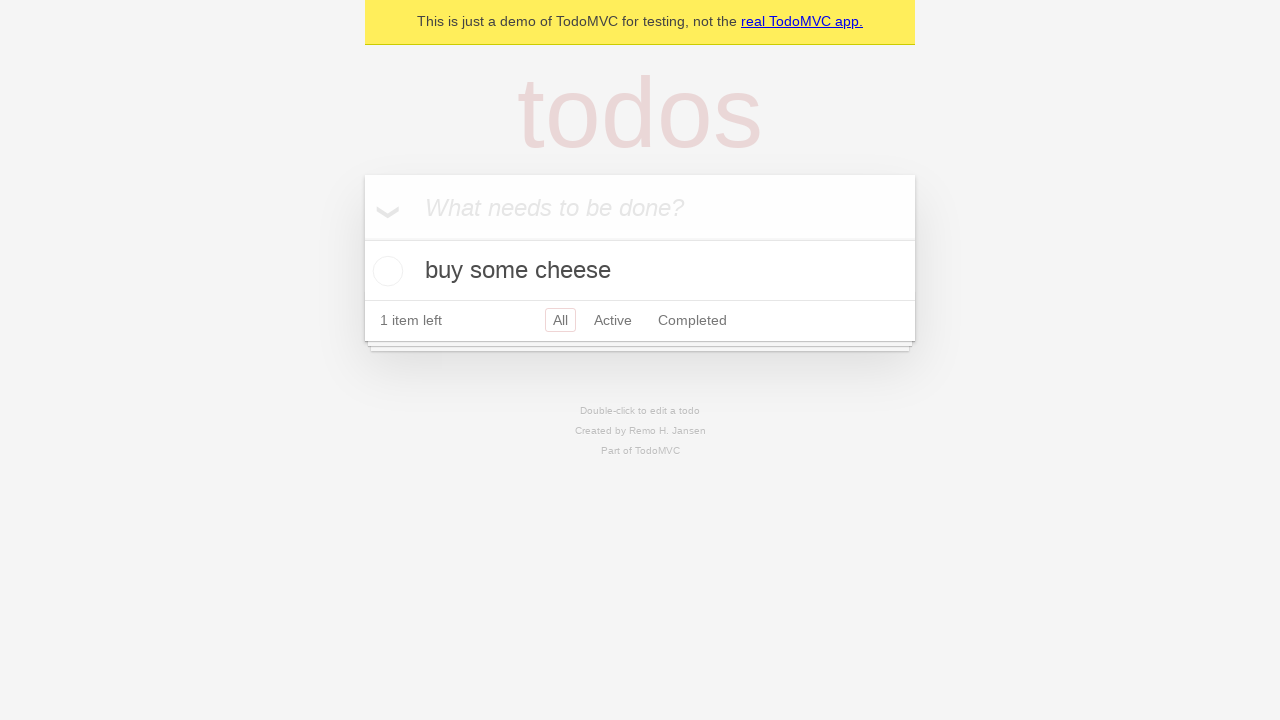